Tests multiple browser window handling by clicking a link that opens a new window, switching between windows, verifying URLs and titles, closing the second window, and confirming only one window remains.

Starting URL: https://the-internet.herokuapp.com/windows

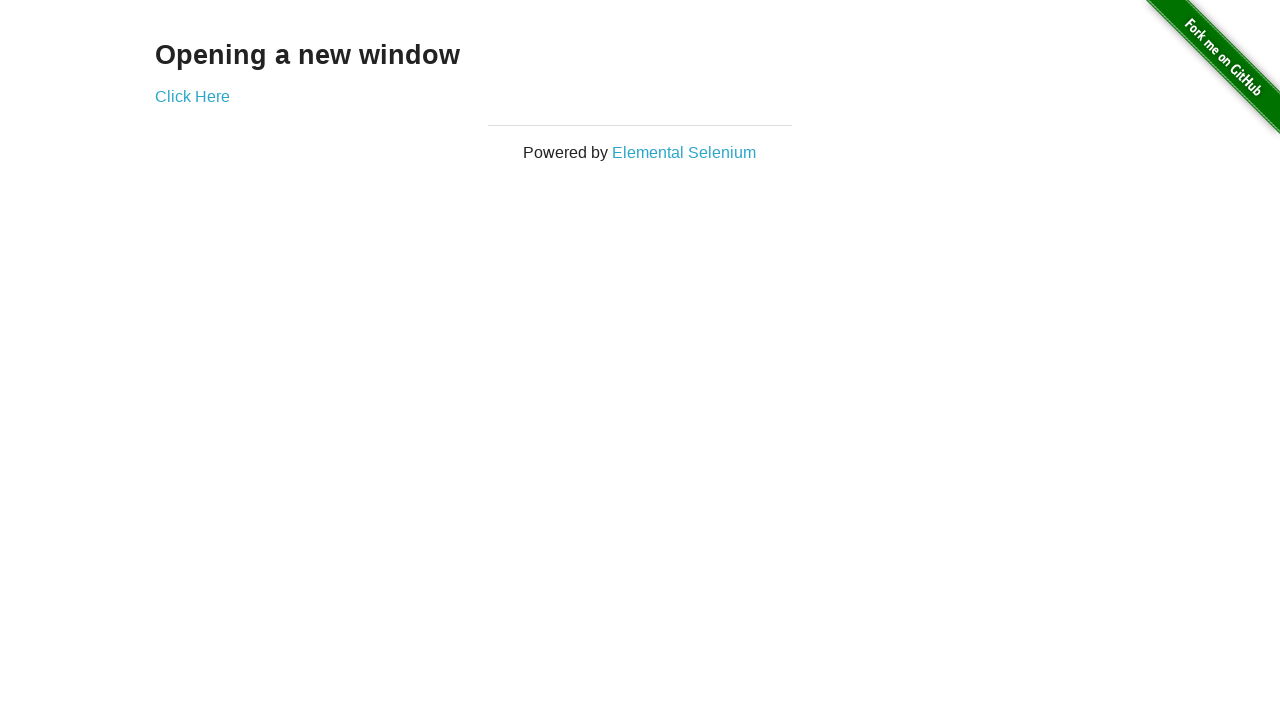

Clicked 'Click Here' link to open new window at (192, 96) on text=Click Here
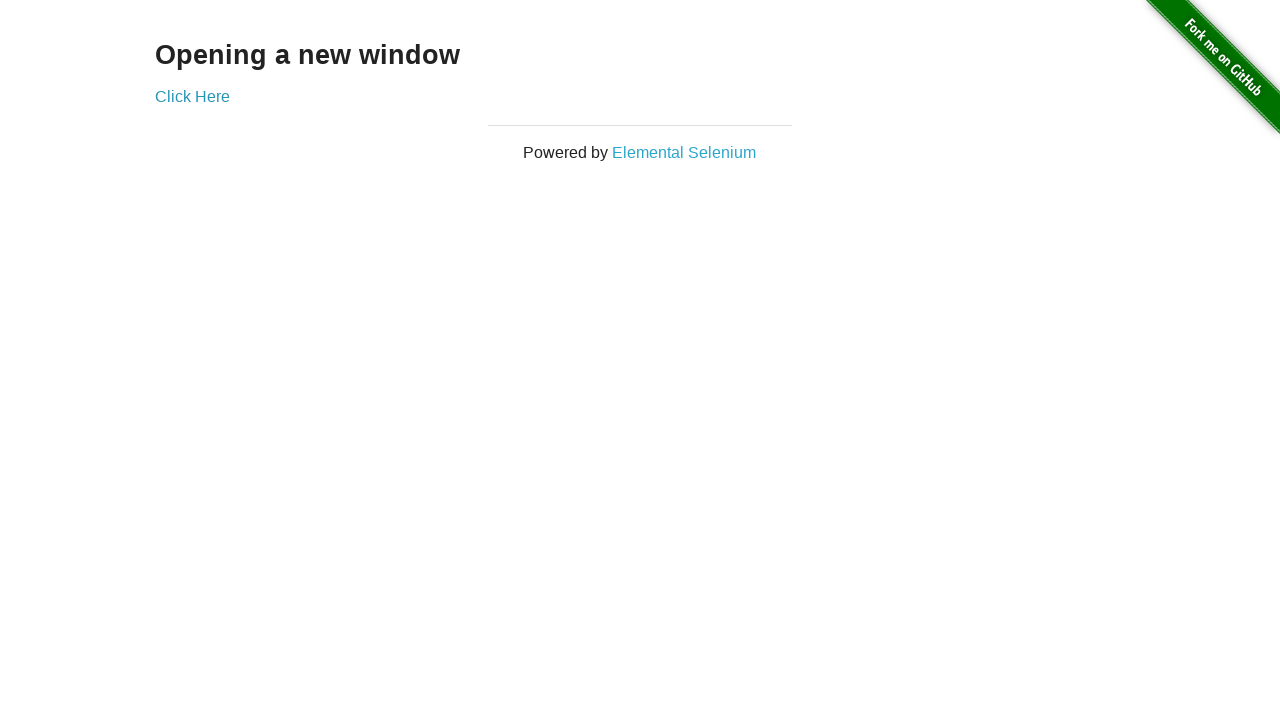

Waited for new window to open
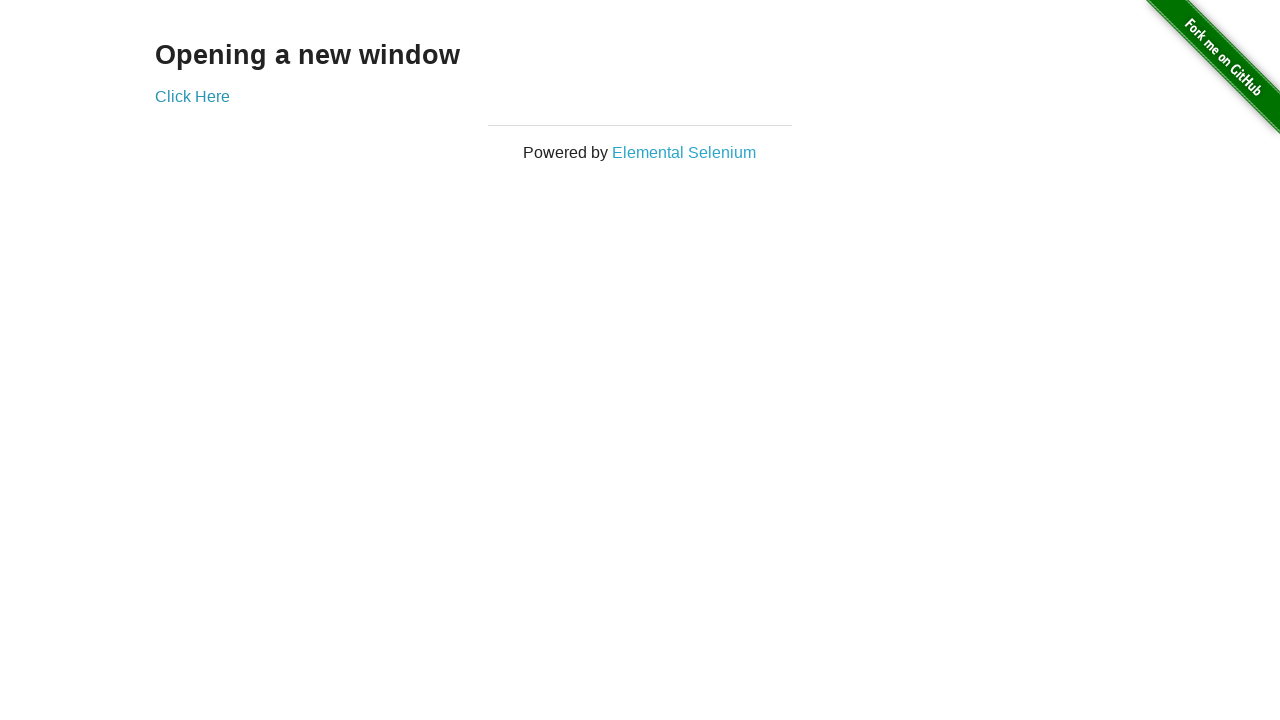

Retrieved both windows from browser context
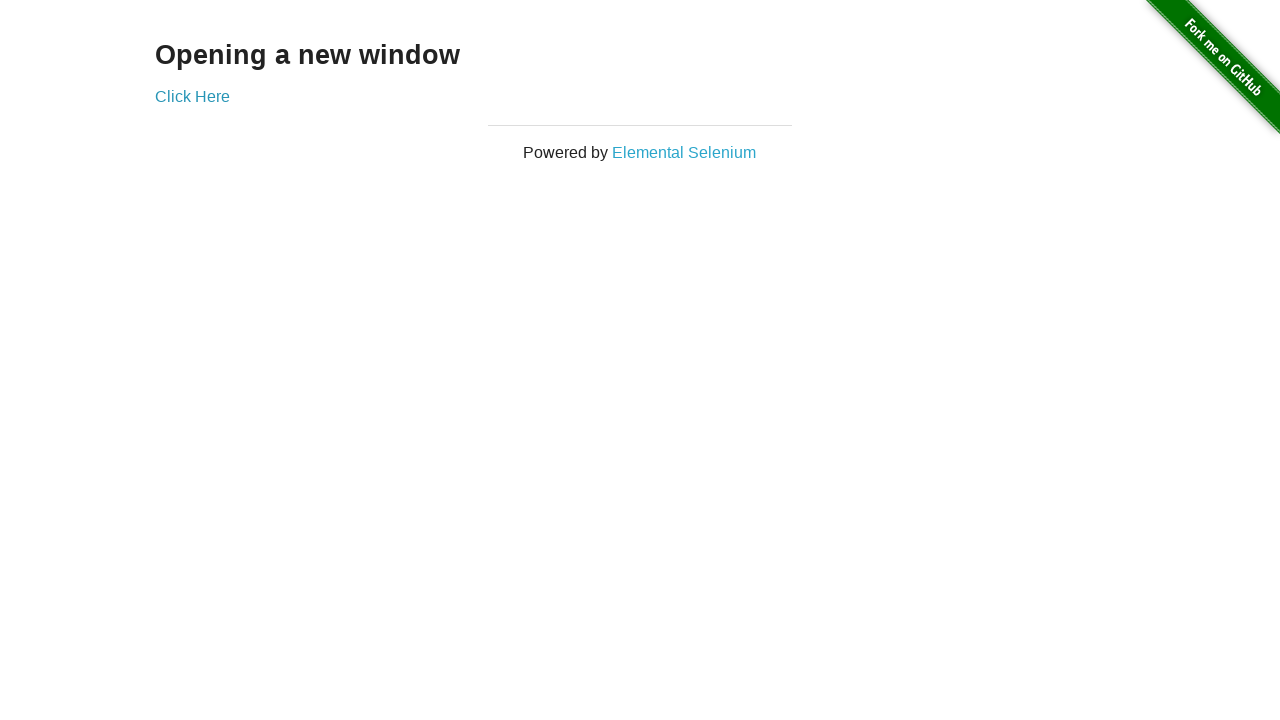

Switched to second window
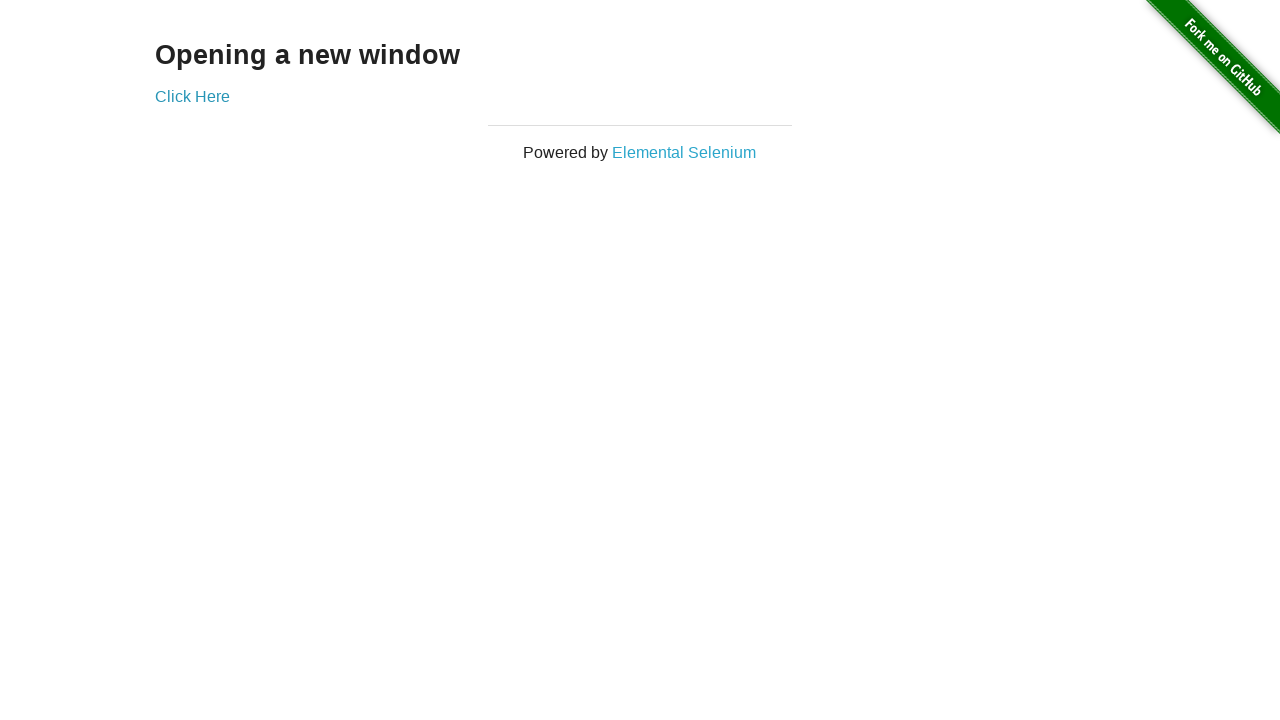

Verified second window URL: https://the-internet.herokuapp.com/windows/new
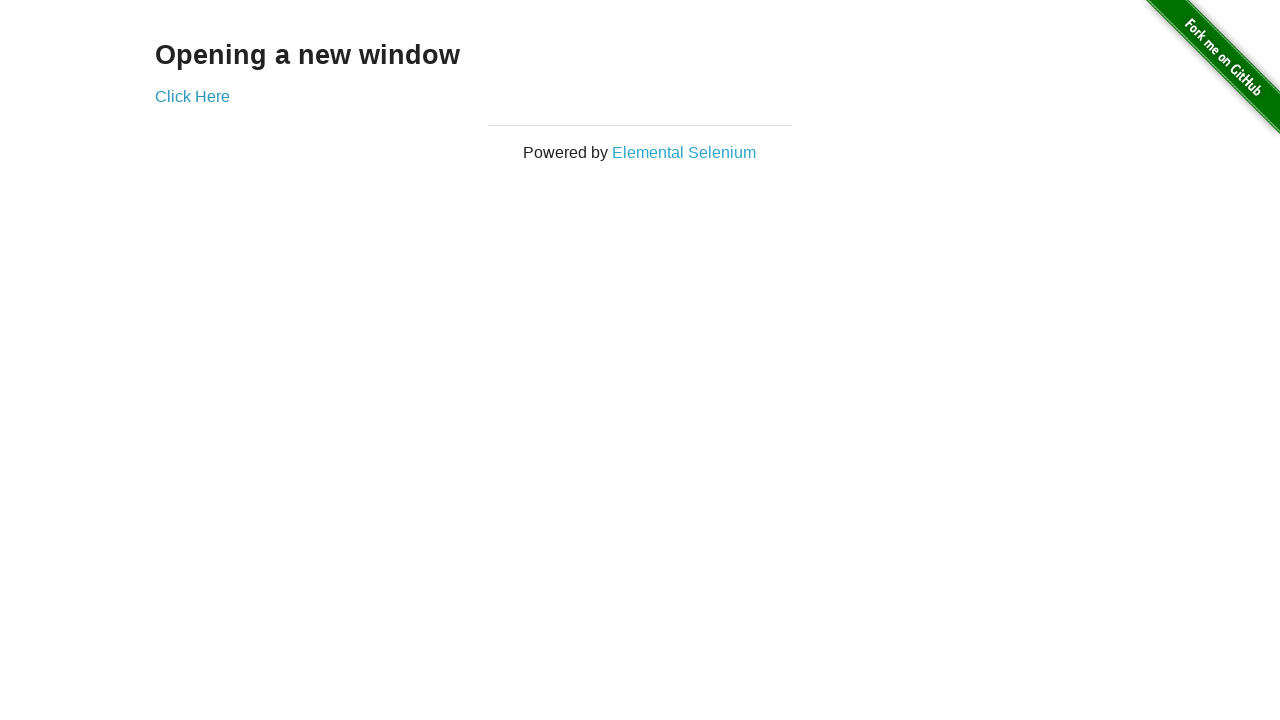

Verified second window title: New Window
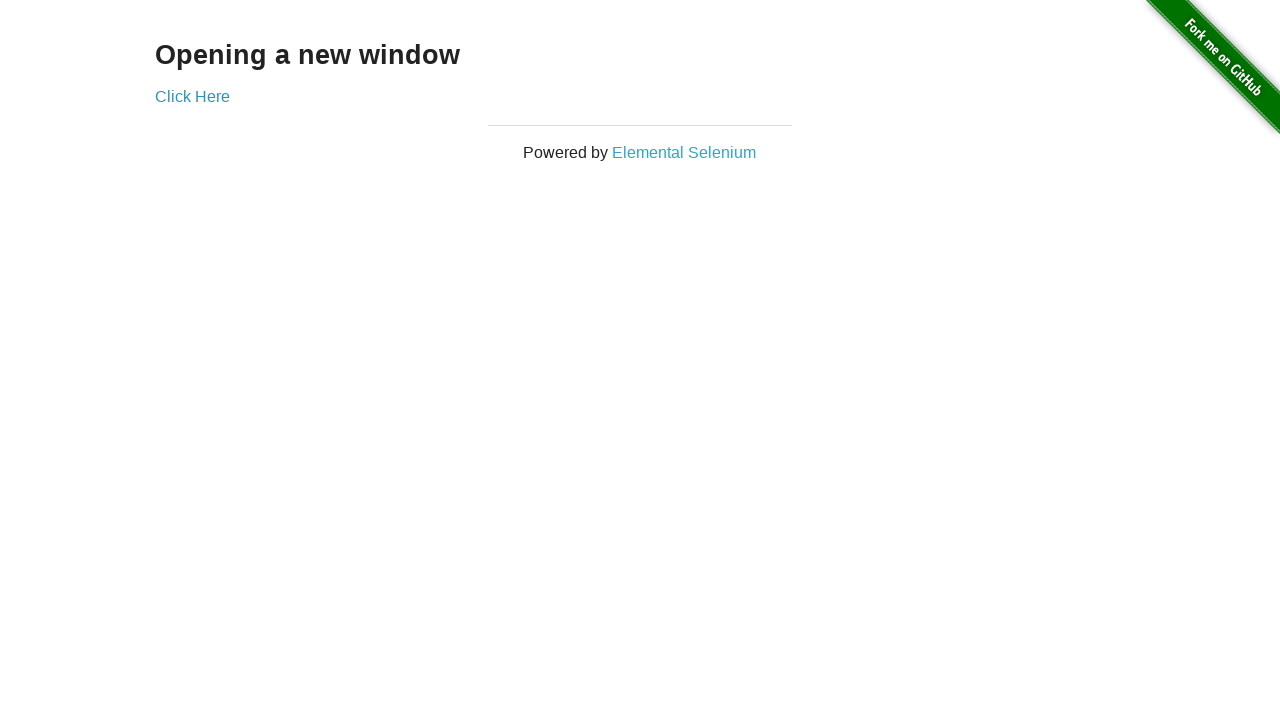

Switched back to first window
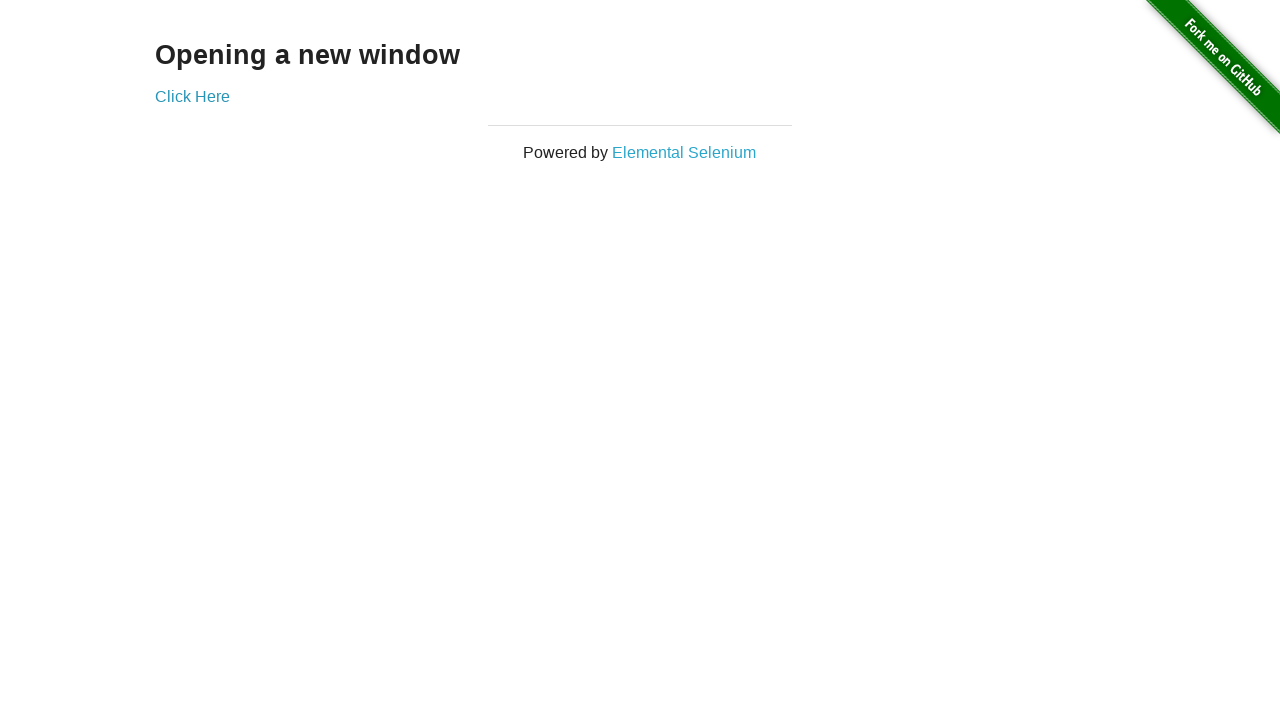

Verified first window URL: https://the-internet.herokuapp.com/windows
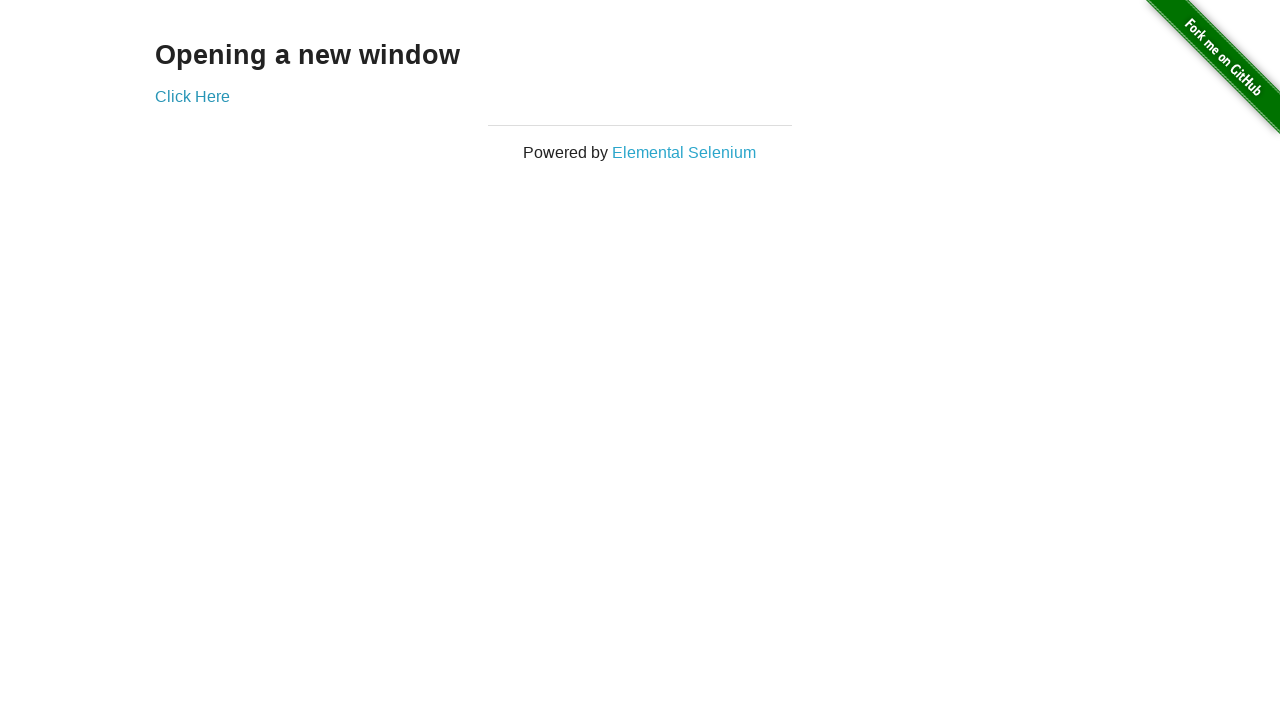

Verified first window title: The Internet
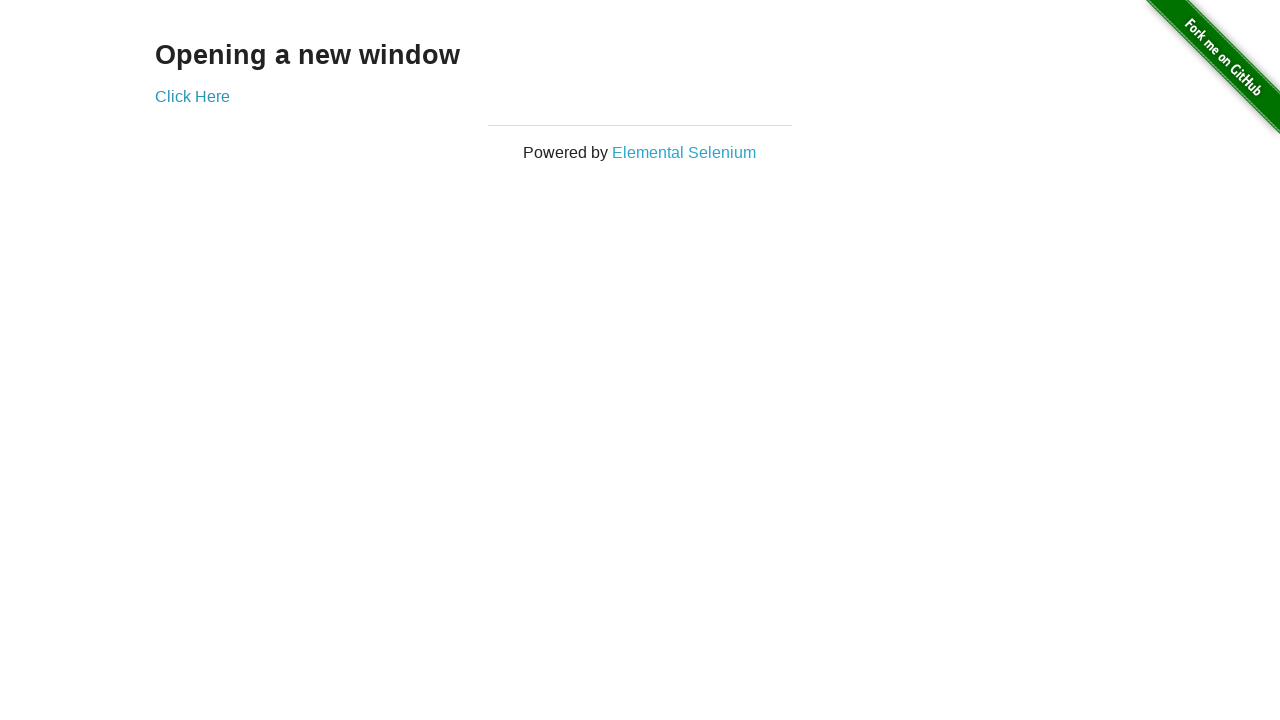

Closed second window
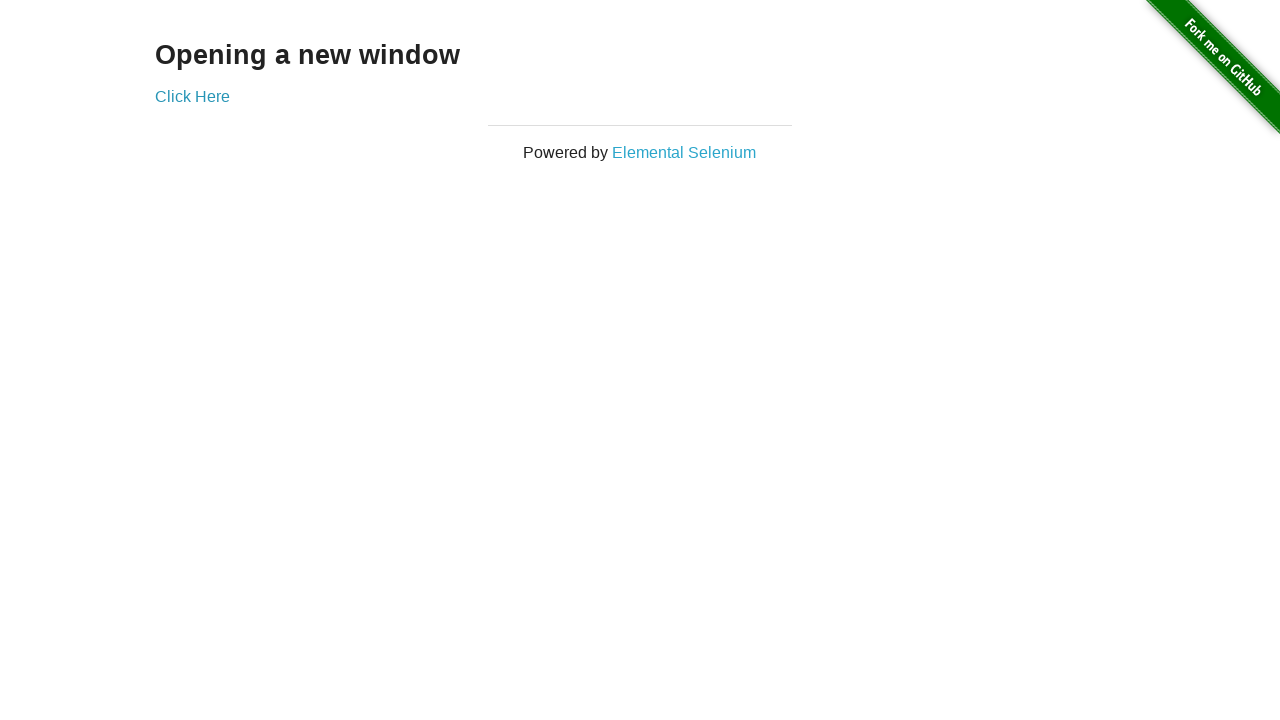

Verified only 1 window remains
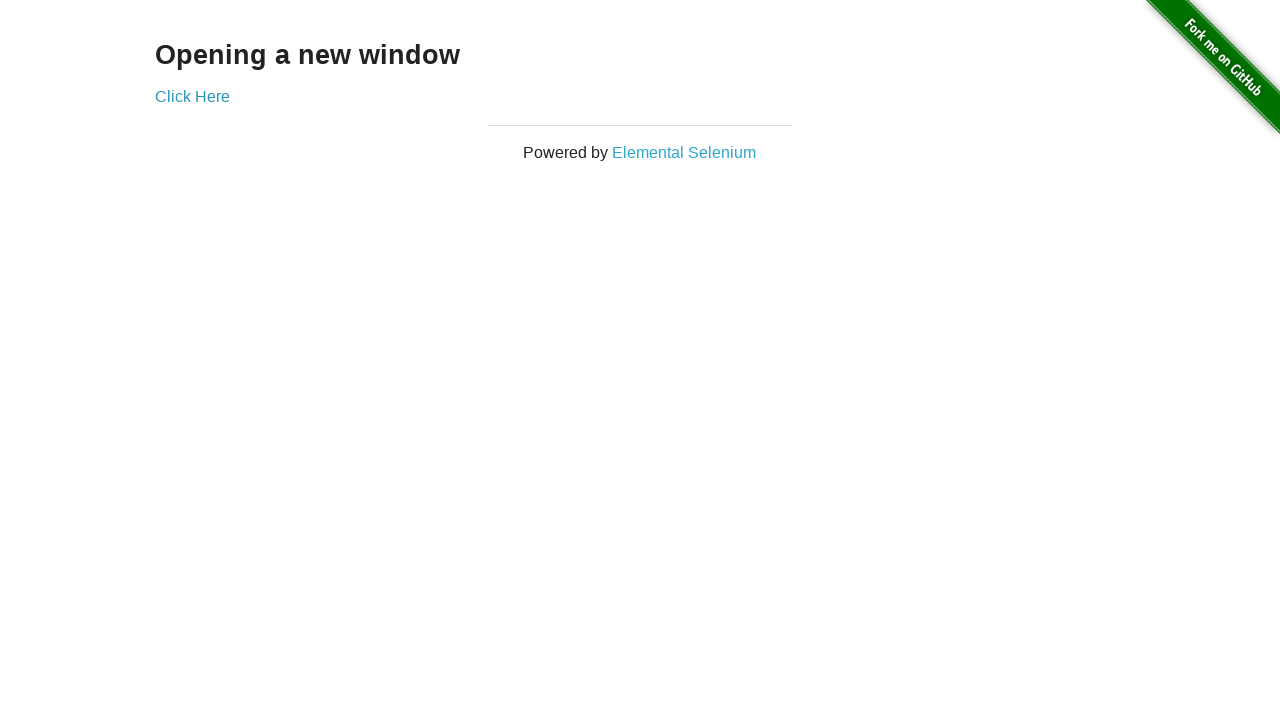

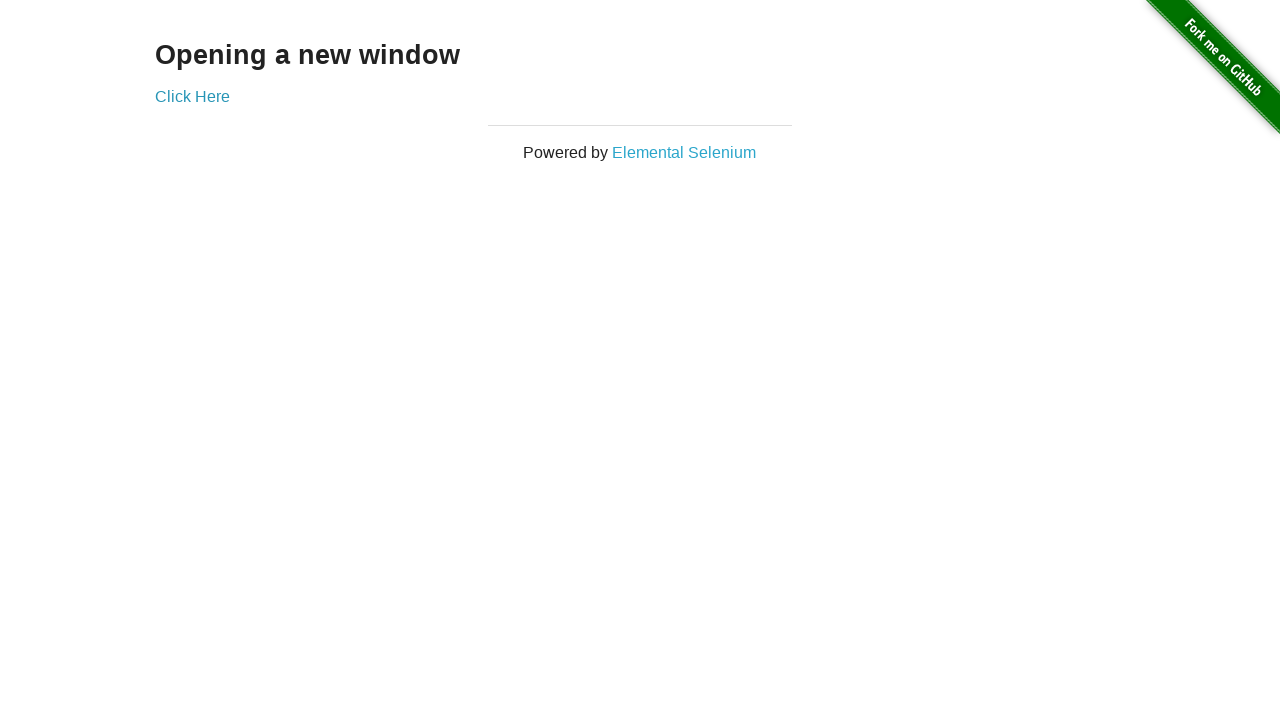